Tests a data types form by filling in various fields (leaving zip code, email, and phone empty) and submitting the form, then verifying the background colors of the empty fields.

Starting URL: https://bonigarcia.dev/selenium-webdriver-java/data-types.html

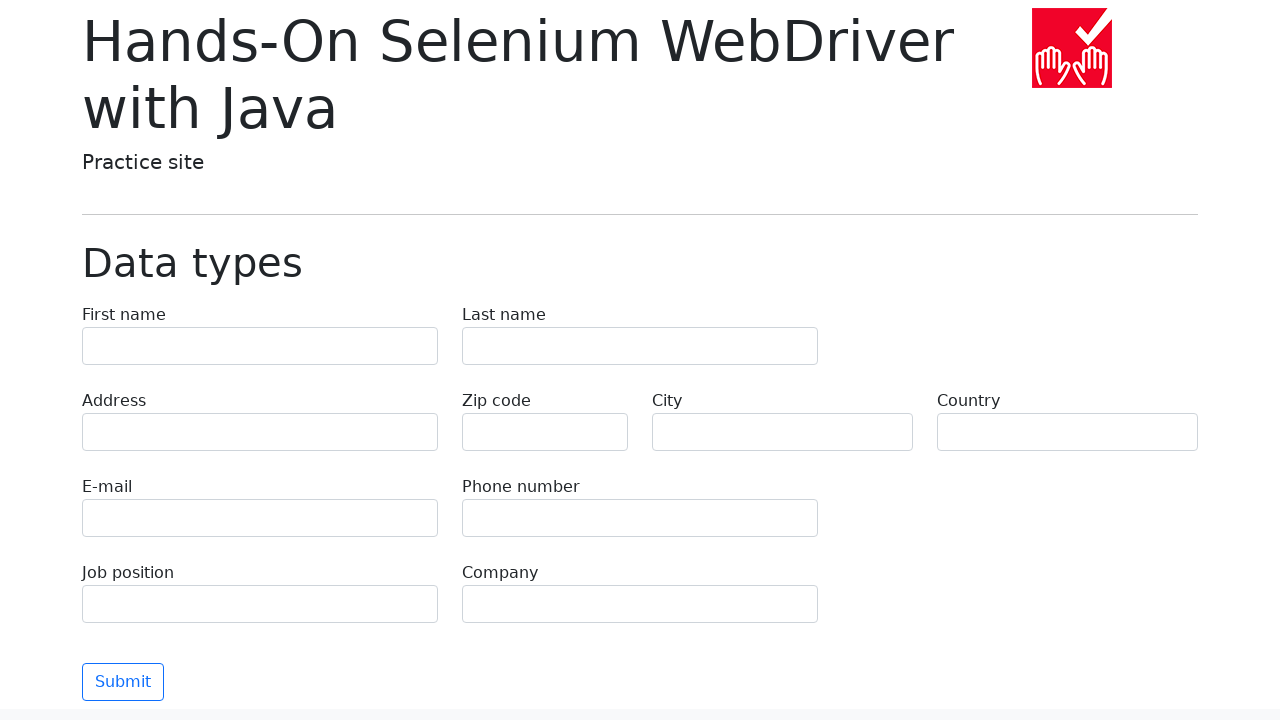

Filled first name field with 'Иван' on input[name='first-name']
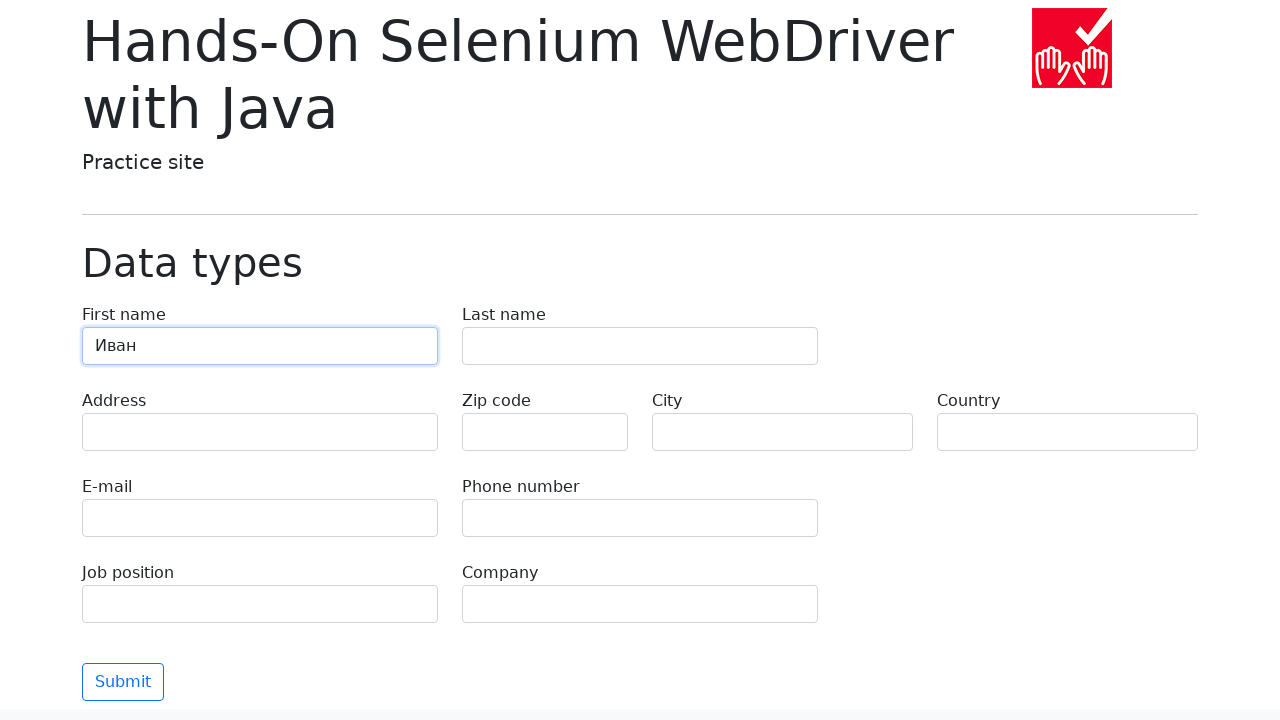

Filled last name field with 'Петров' on input[name='last-name']
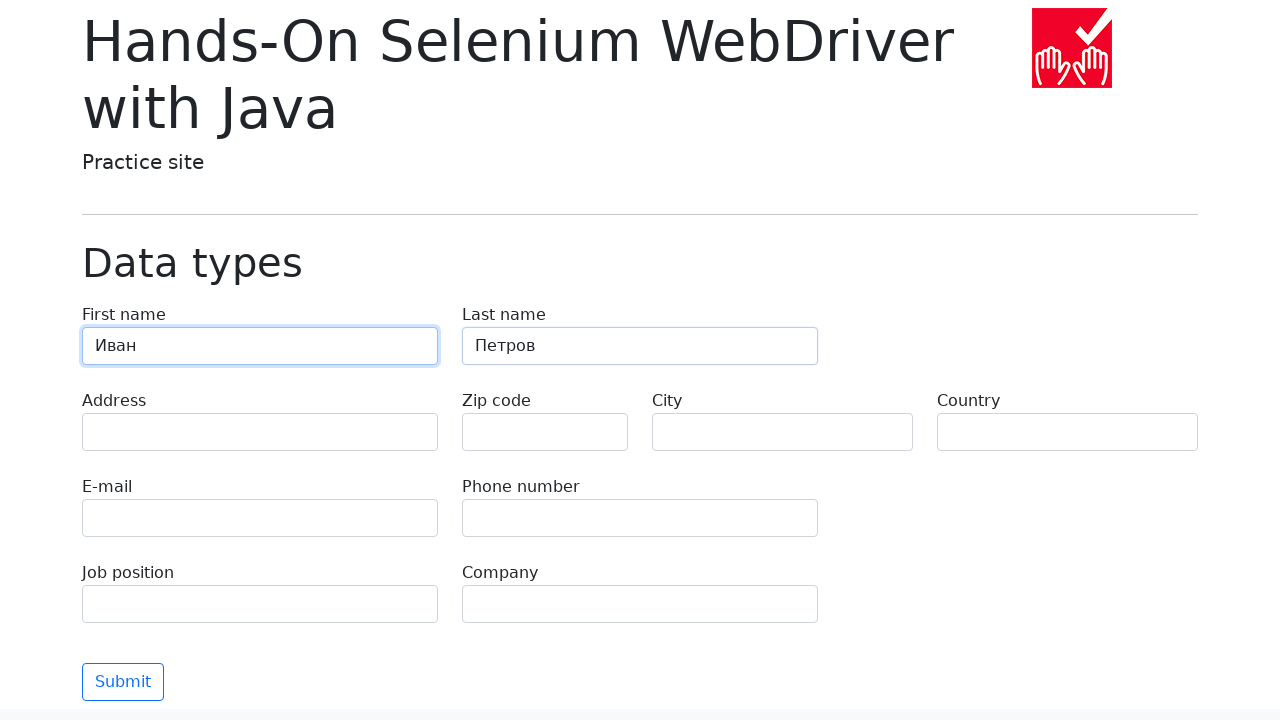

Filled address field with 'Ленина, 55-3' on input[name='address']
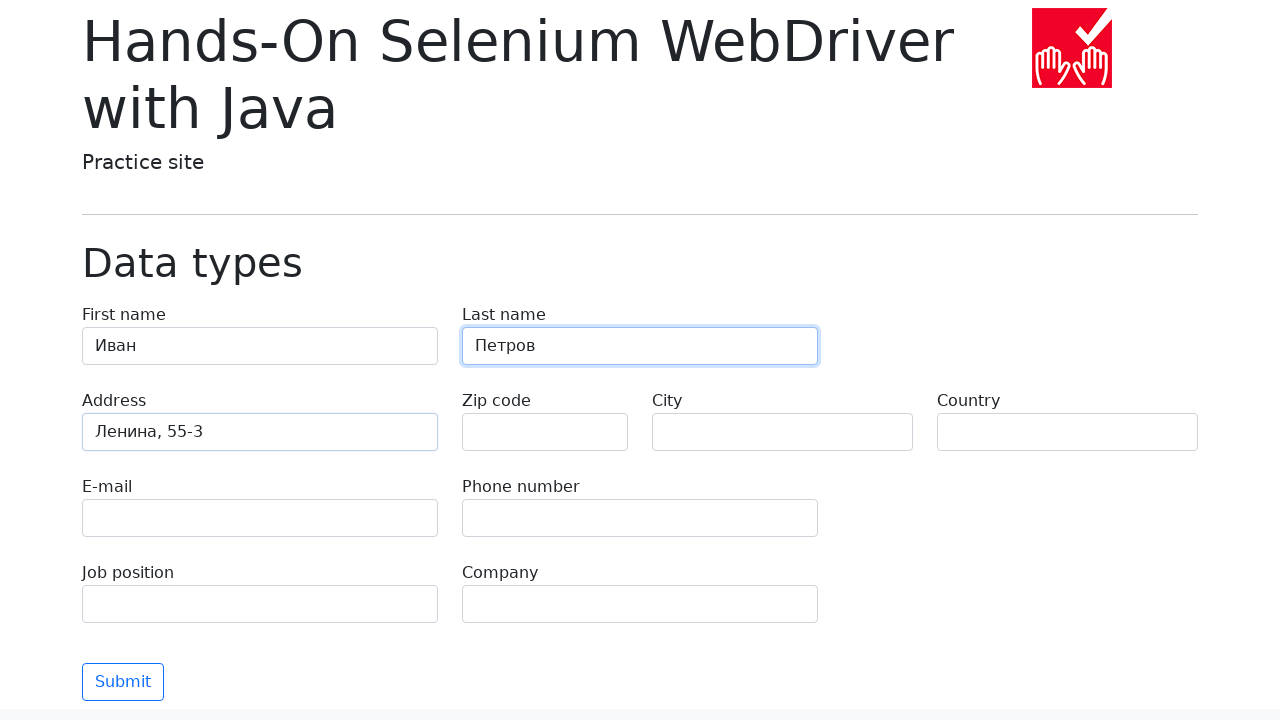

Filled city field with 'Москва' on input[name='city']
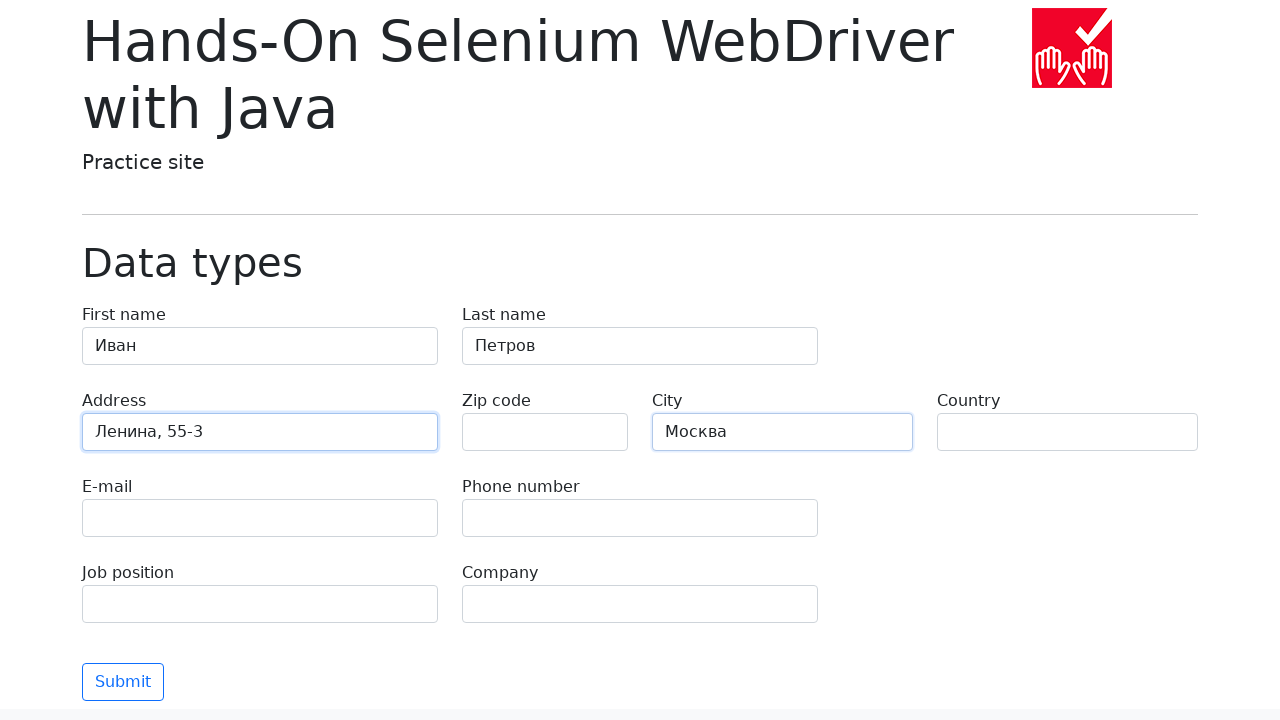

Filled country field with 'Россия' on input[name='country']
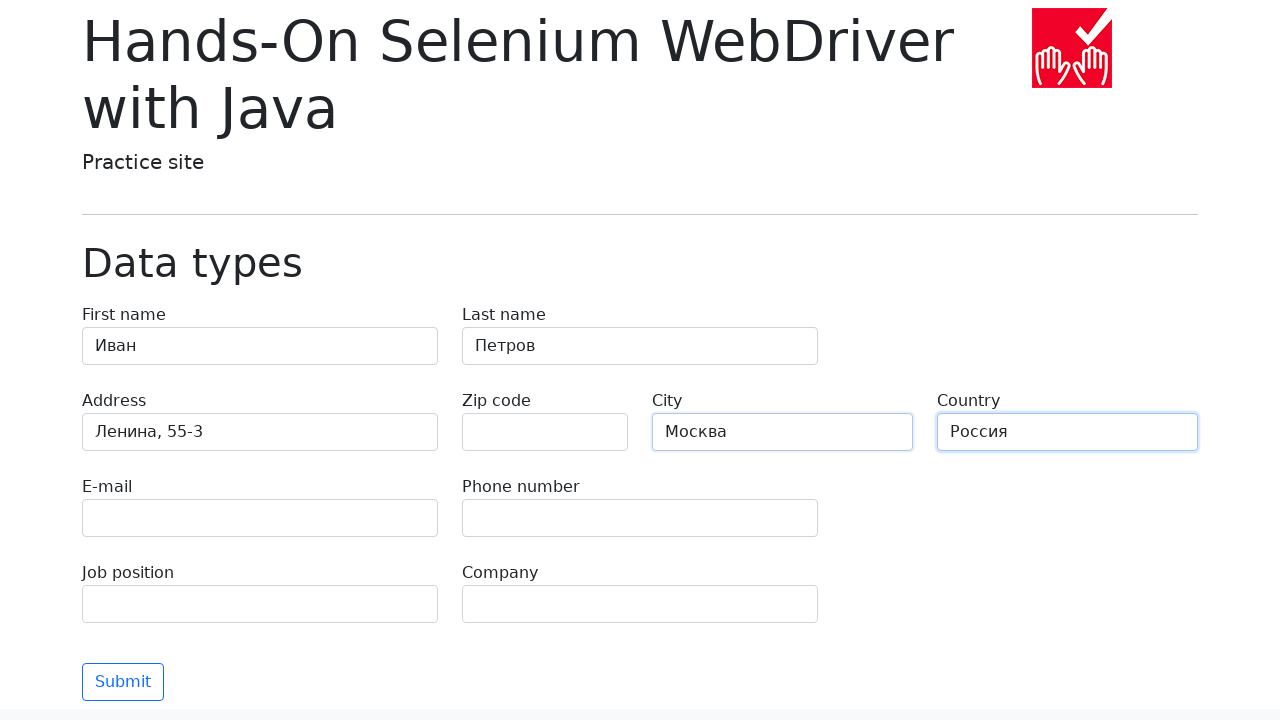

Filled job position field with 'QA' on input[name='job-position']
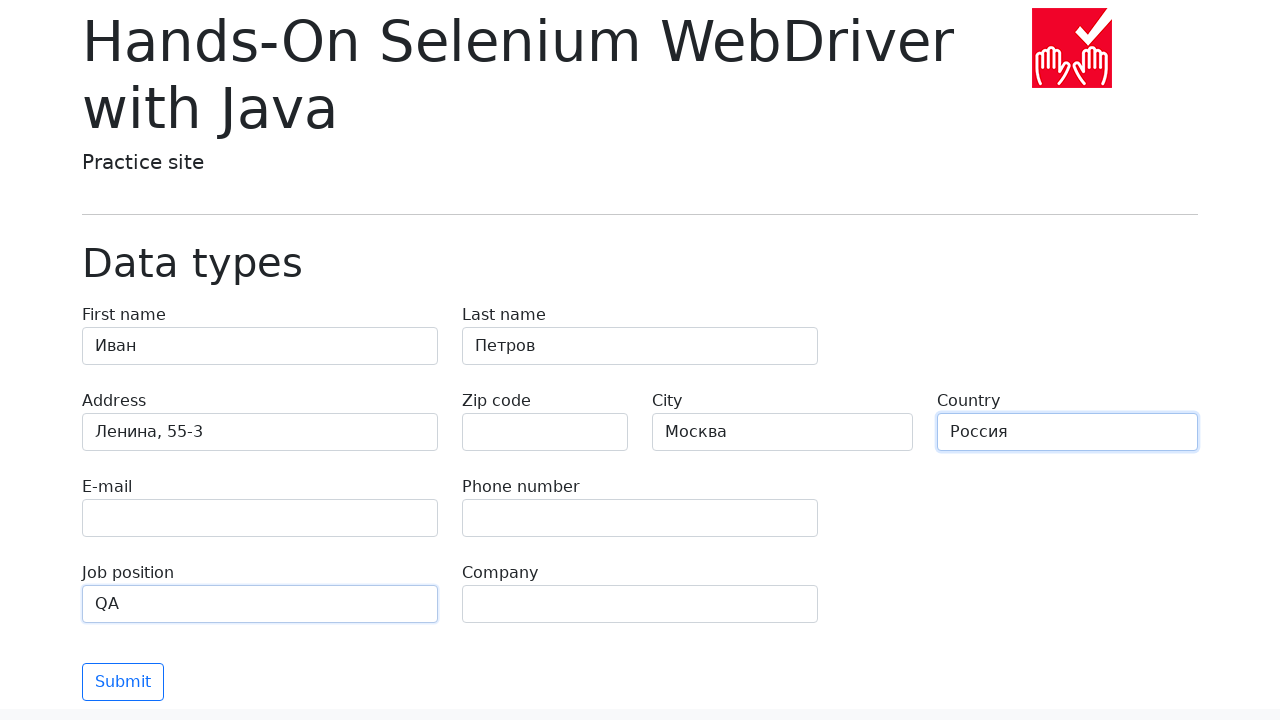

Filled company field with 'Merion' on input[name='company']
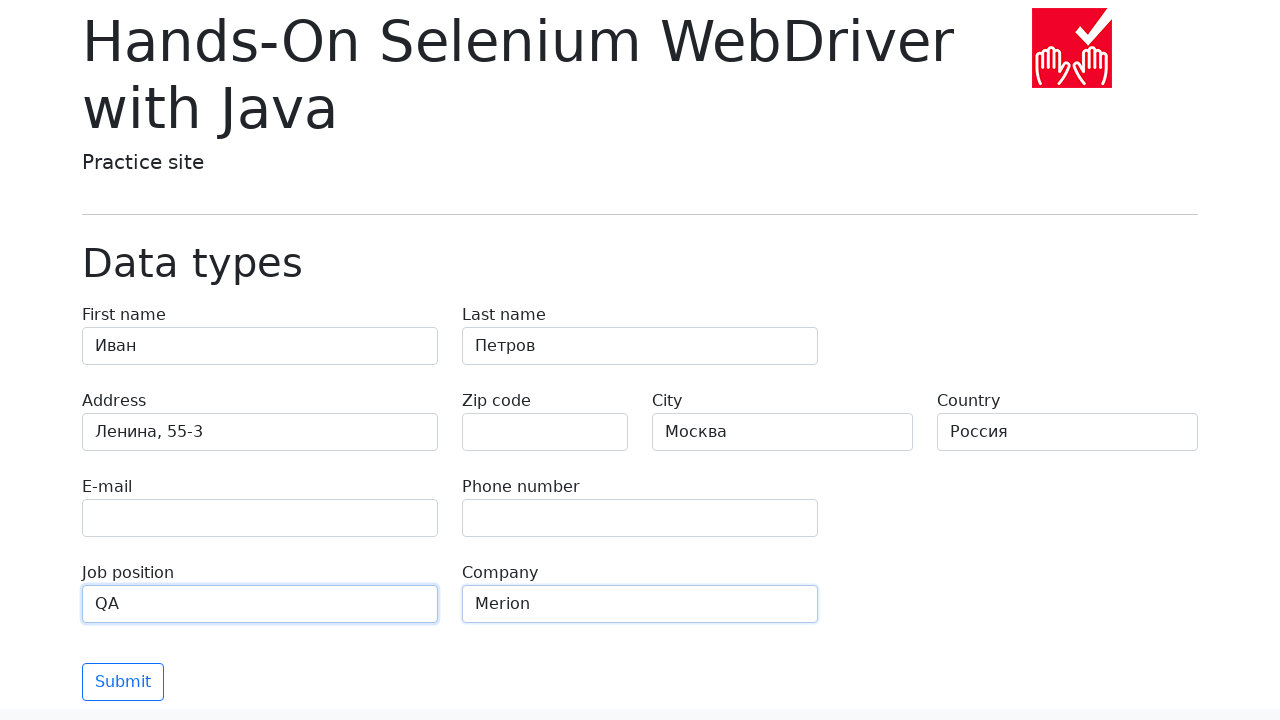

Clicked the Submit button at (123, 682) on .btn-outline-primary
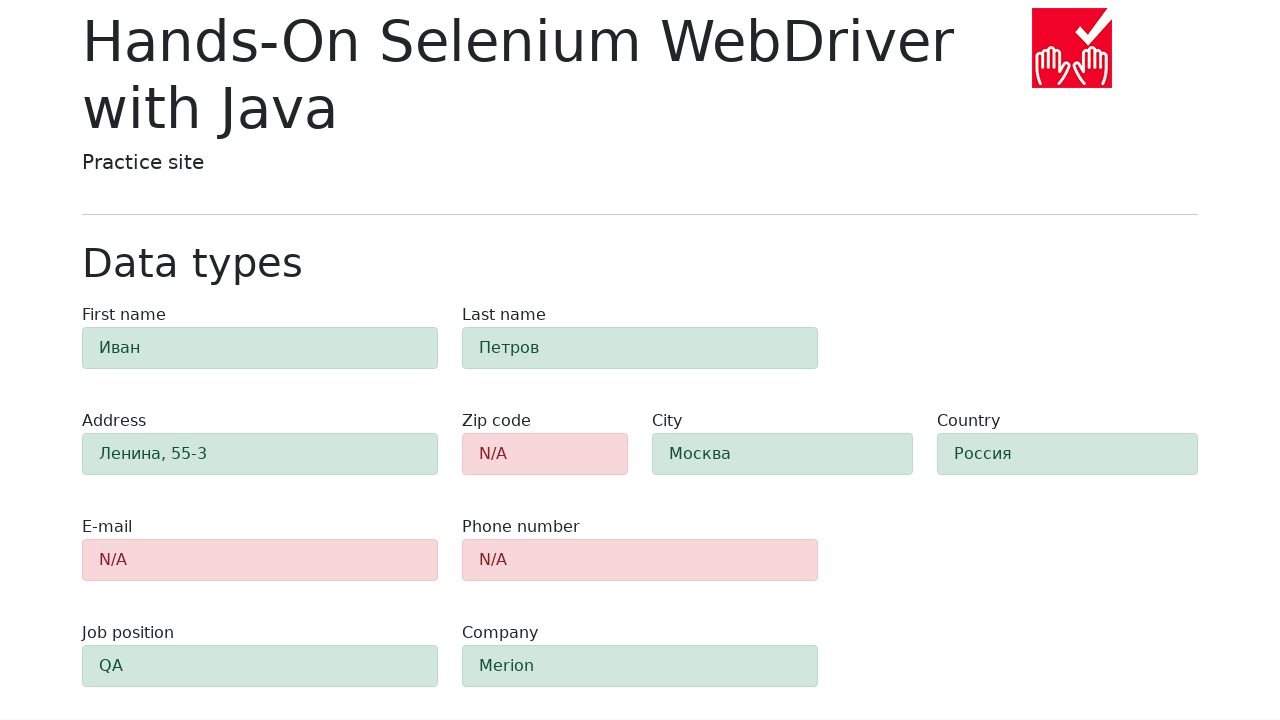

Form validation completed and zip code field is now visible
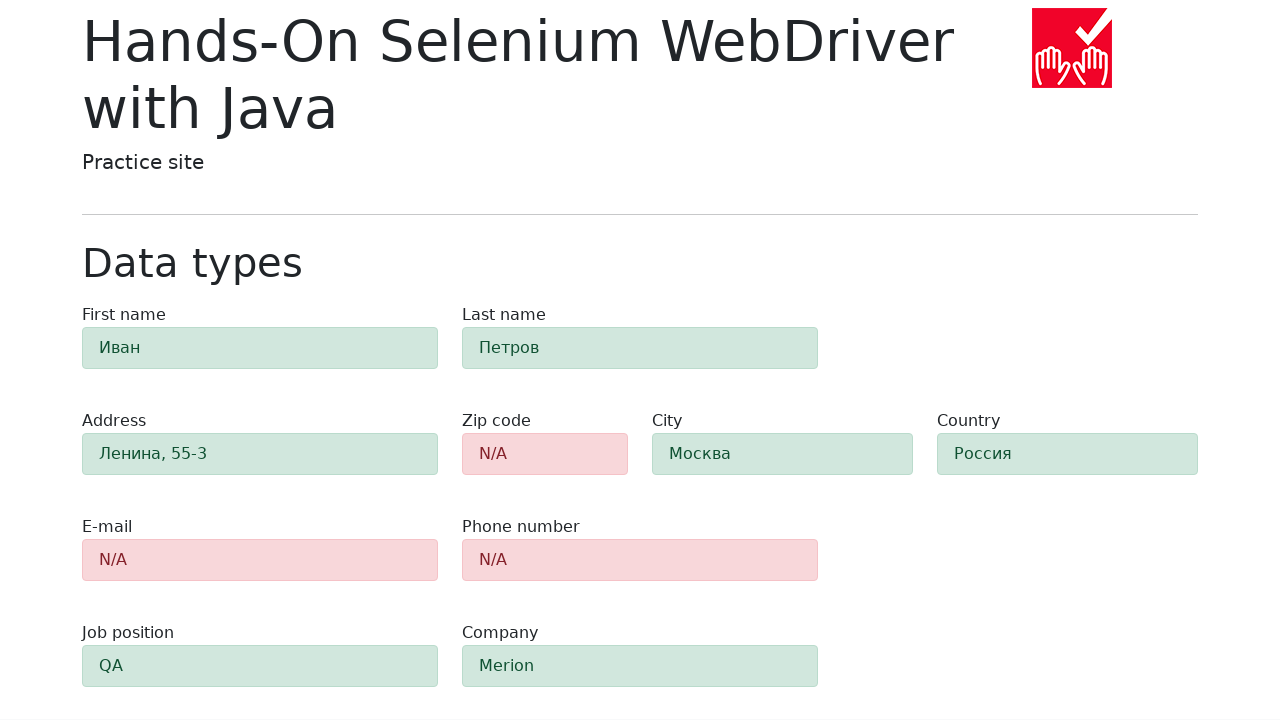

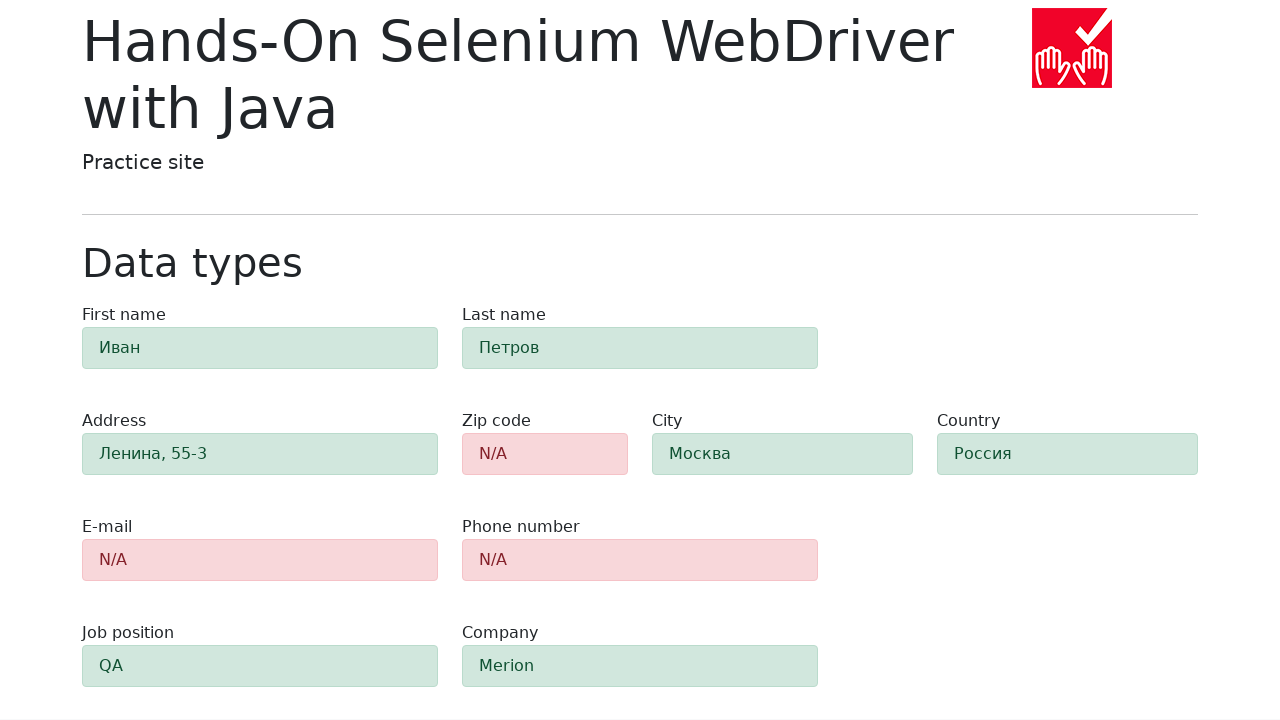